Tests the jQuery UI datepicker widget by opening the calendar and navigating forward through 5 months using the next month button.

Starting URL: https://jqueryui.com/datepicker/

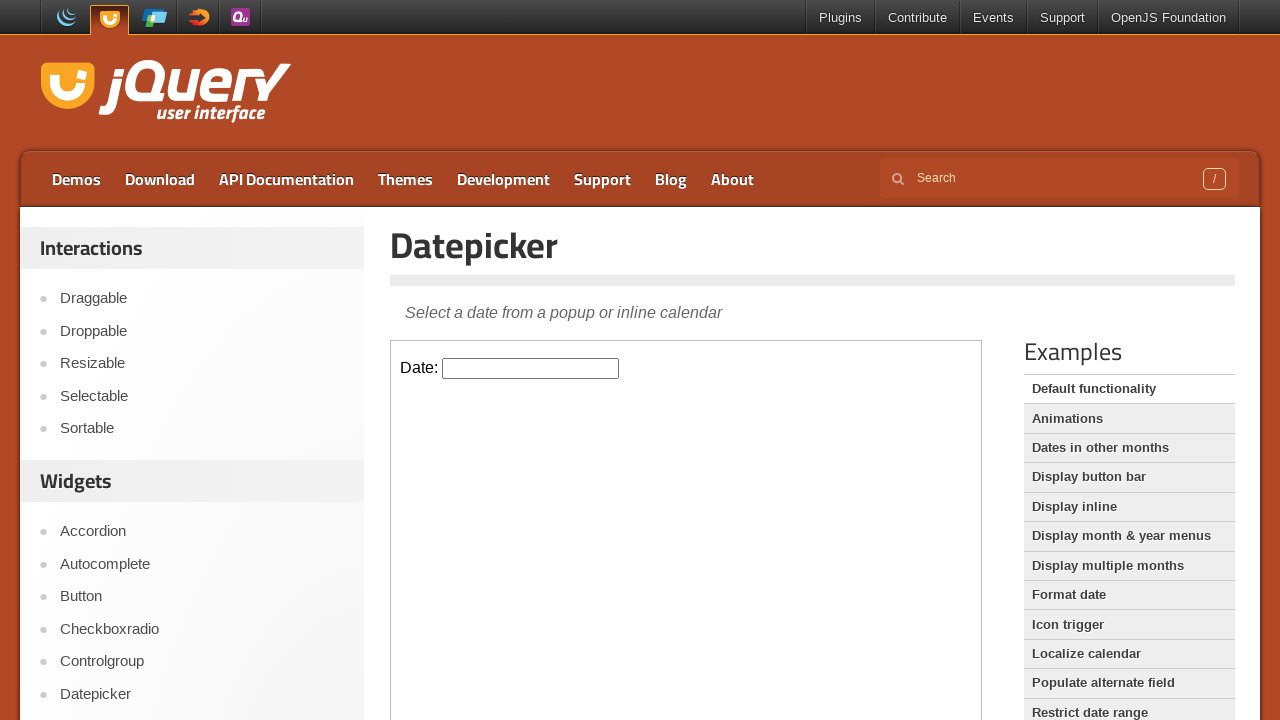

Located the demo iframe containing the datepicker widget
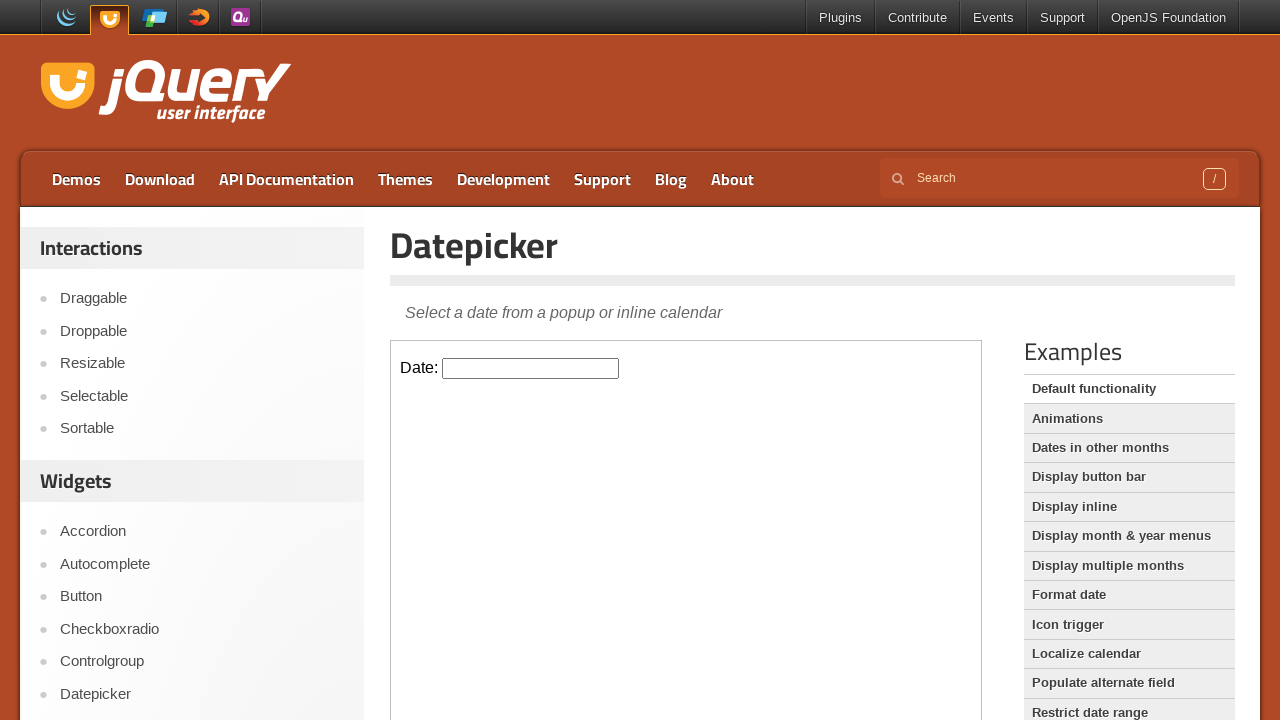

Clicked on the datepicker input to open the calendar at (531, 368) on iframe.demo-frame >> internal:control=enter-frame >> #datepicker
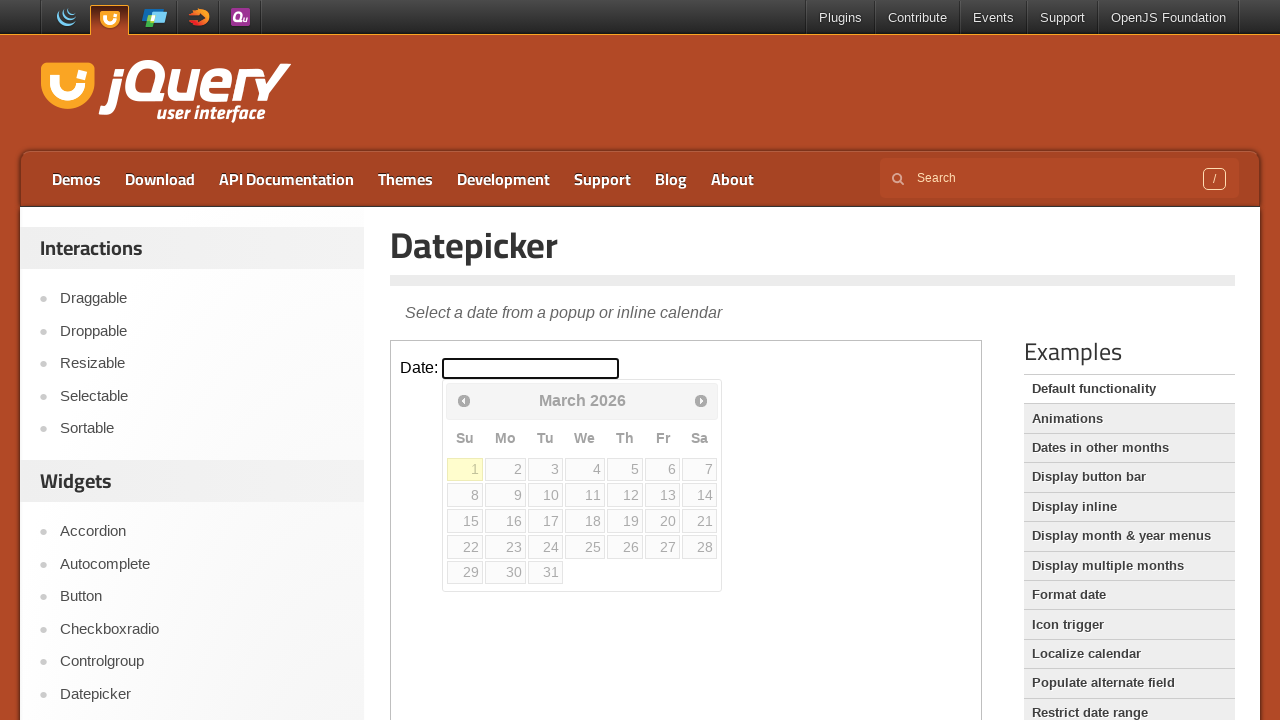

Waited 1 second before navigating to next month (iteration 1/5)
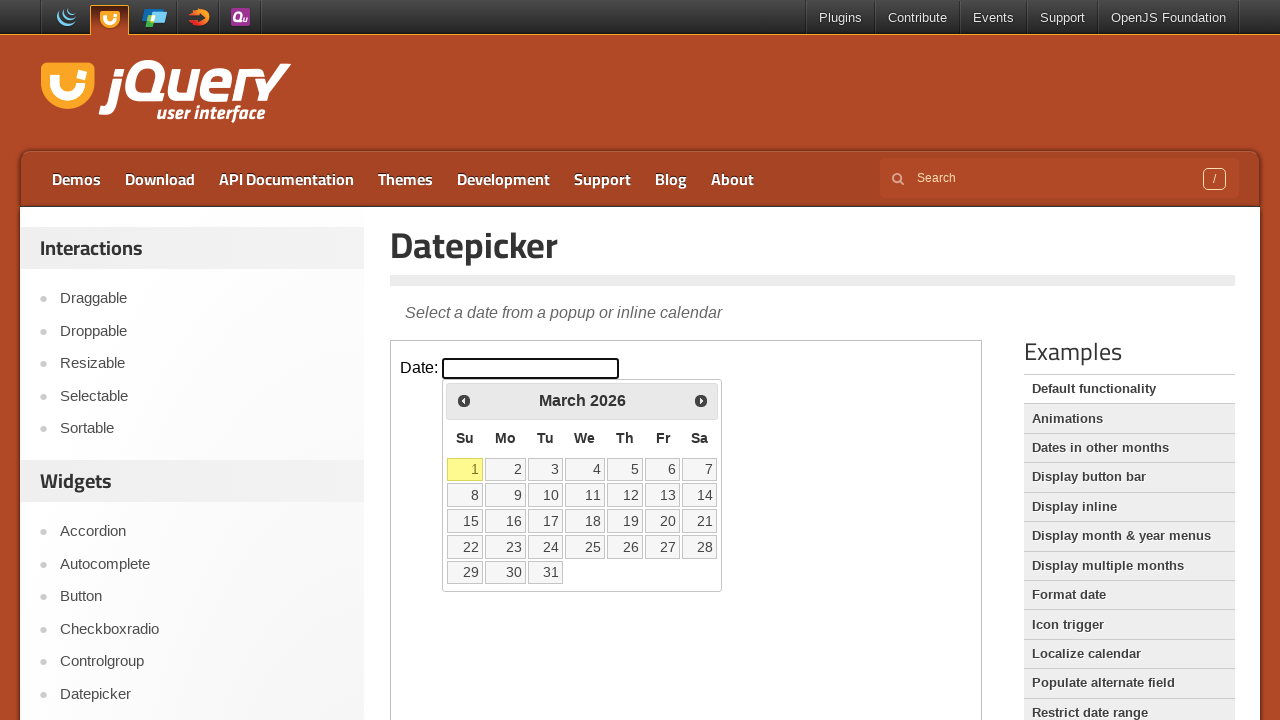

Clicked next month button to navigate forward (month 1/5) at (701, 400) on iframe.demo-frame >> internal:control=enter-frame >> xpath=//a[contains(@class, 
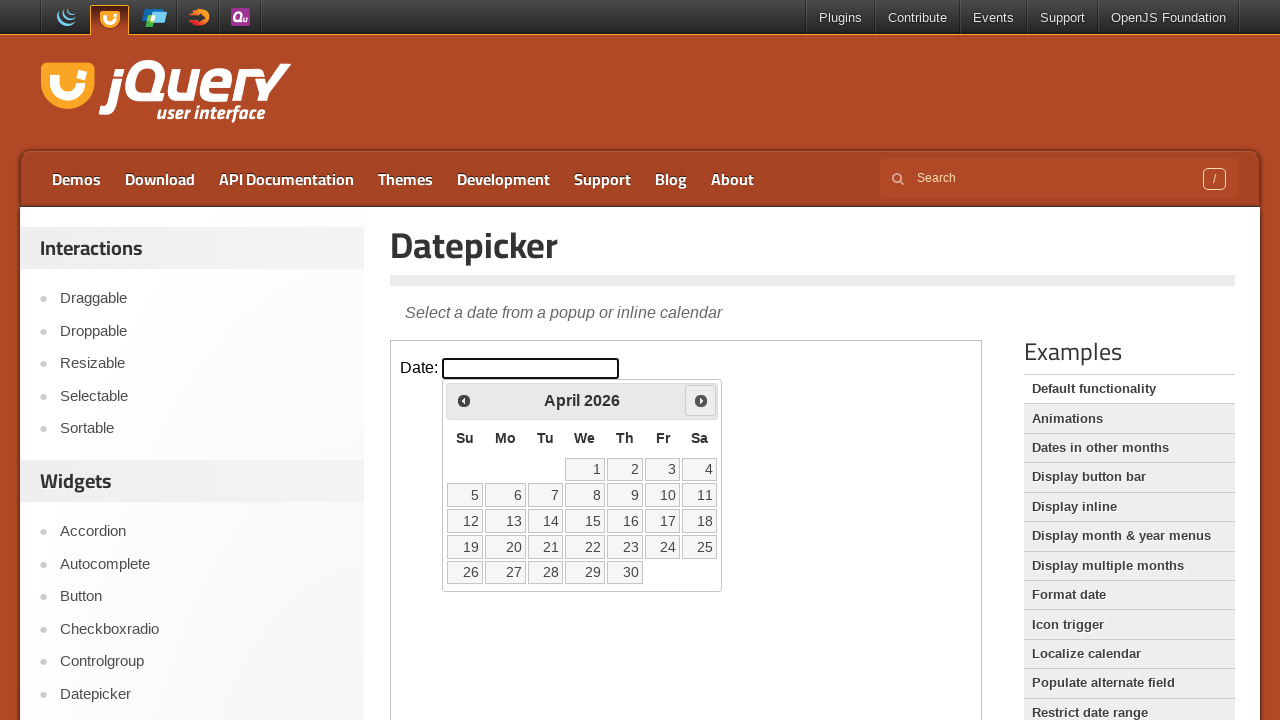

Waited 1 second before navigating to next month (iteration 2/5)
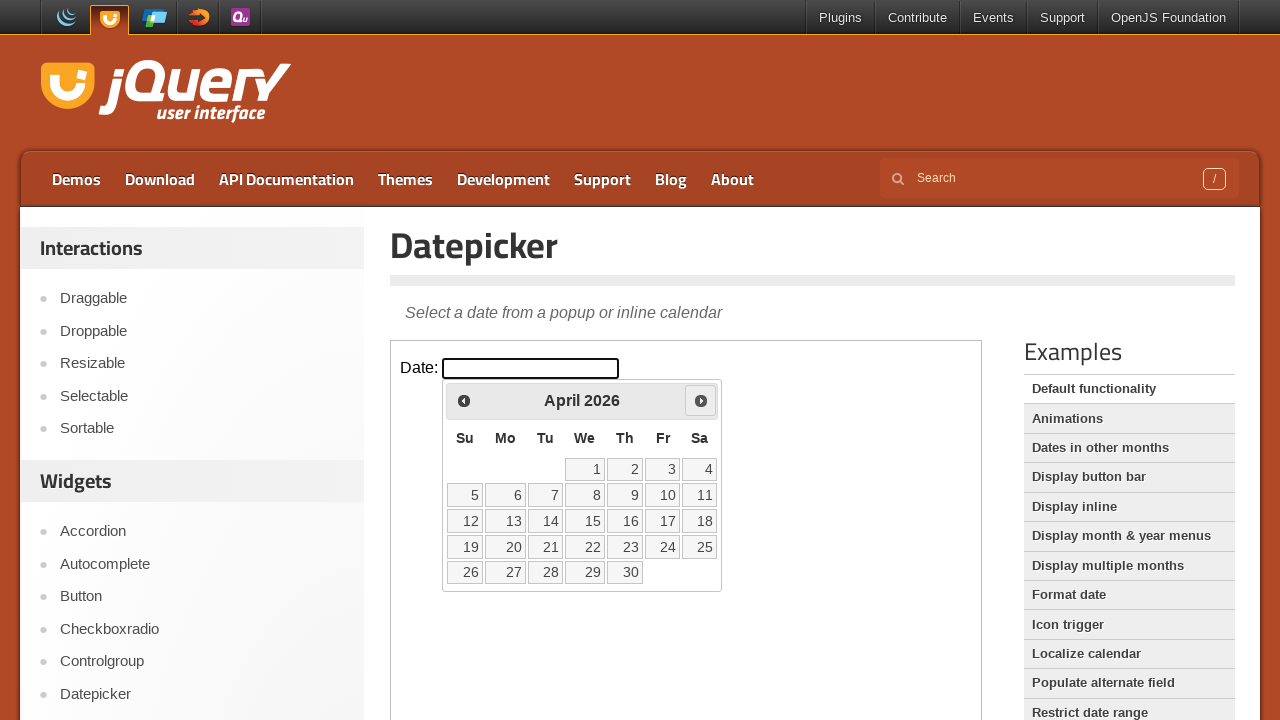

Clicked next month button to navigate forward (month 2/5) at (701, 400) on iframe.demo-frame >> internal:control=enter-frame >> xpath=//a[contains(@class, 
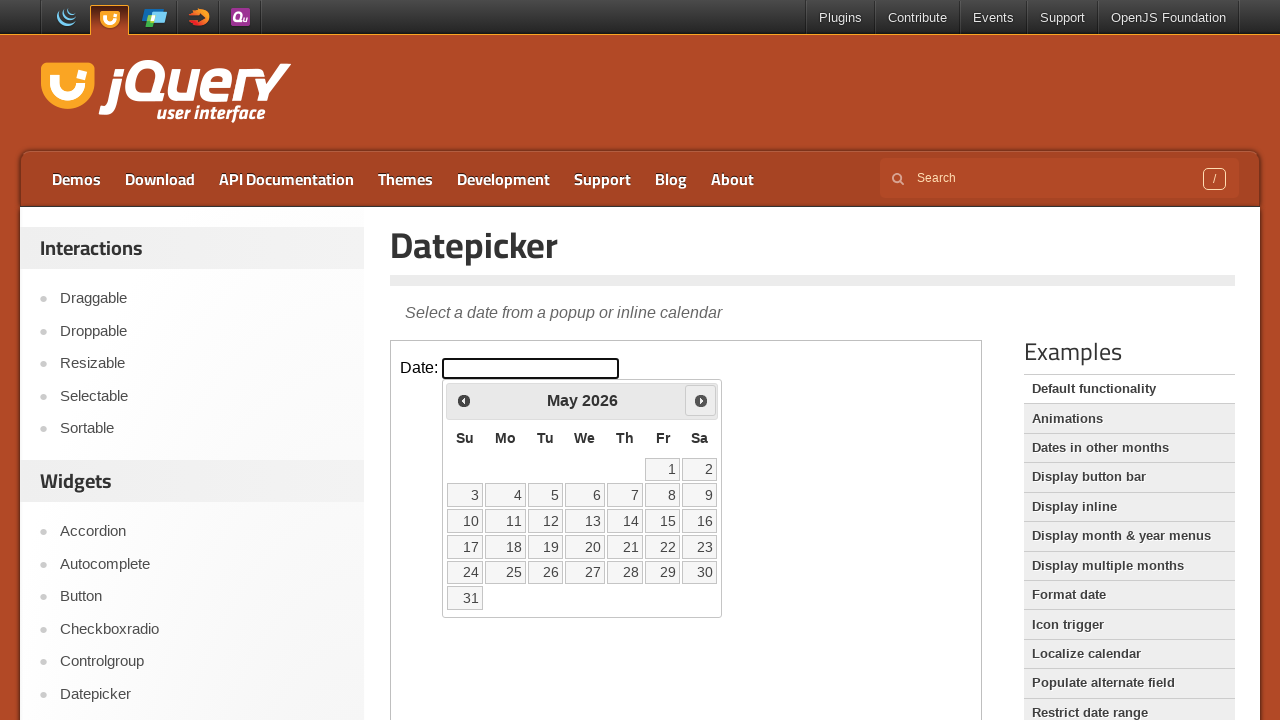

Waited 1 second before navigating to next month (iteration 3/5)
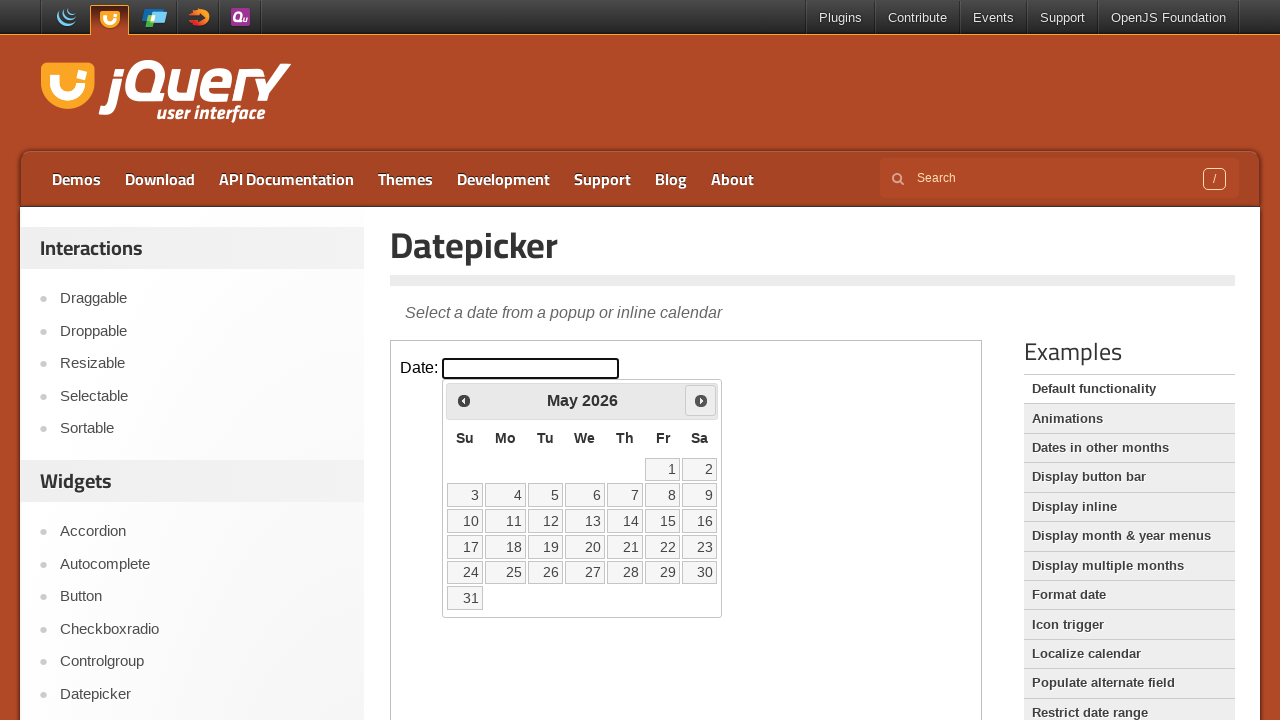

Clicked next month button to navigate forward (month 3/5) at (701, 400) on iframe.demo-frame >> internal:control=enter-frame >> xpath=//a[contains(@class, 
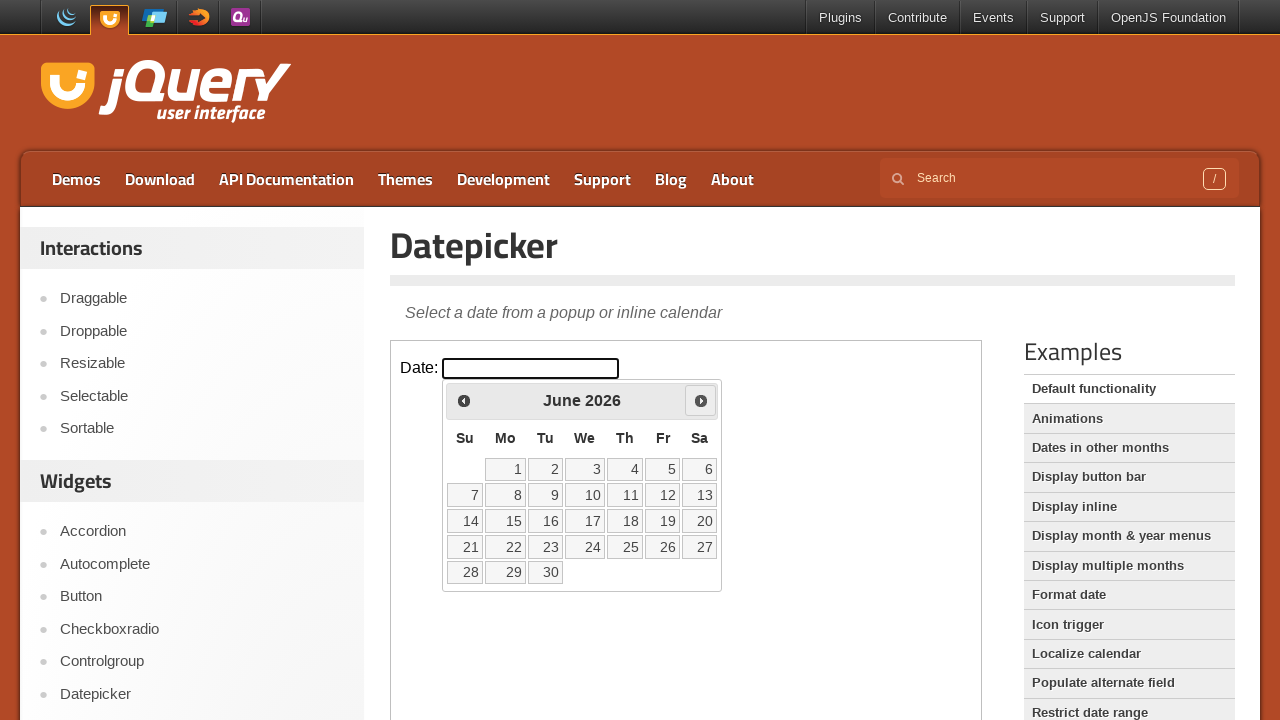

Waited 1 second before navigating to next month (iteration 4/5)
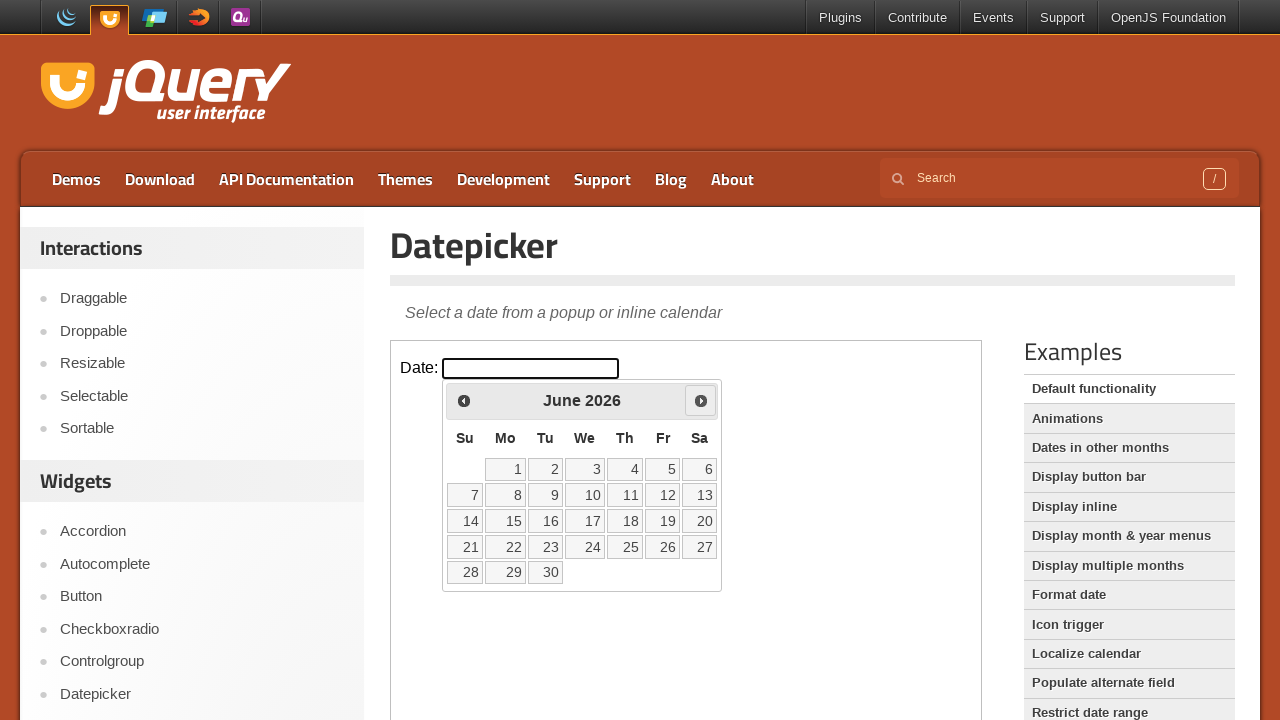

Clicked next month button to navigate forward (month 4/5) at (701, 400) on iframe.demo-frame >> internal:control=enter-frame >> xpath=//a[contains(@class, 
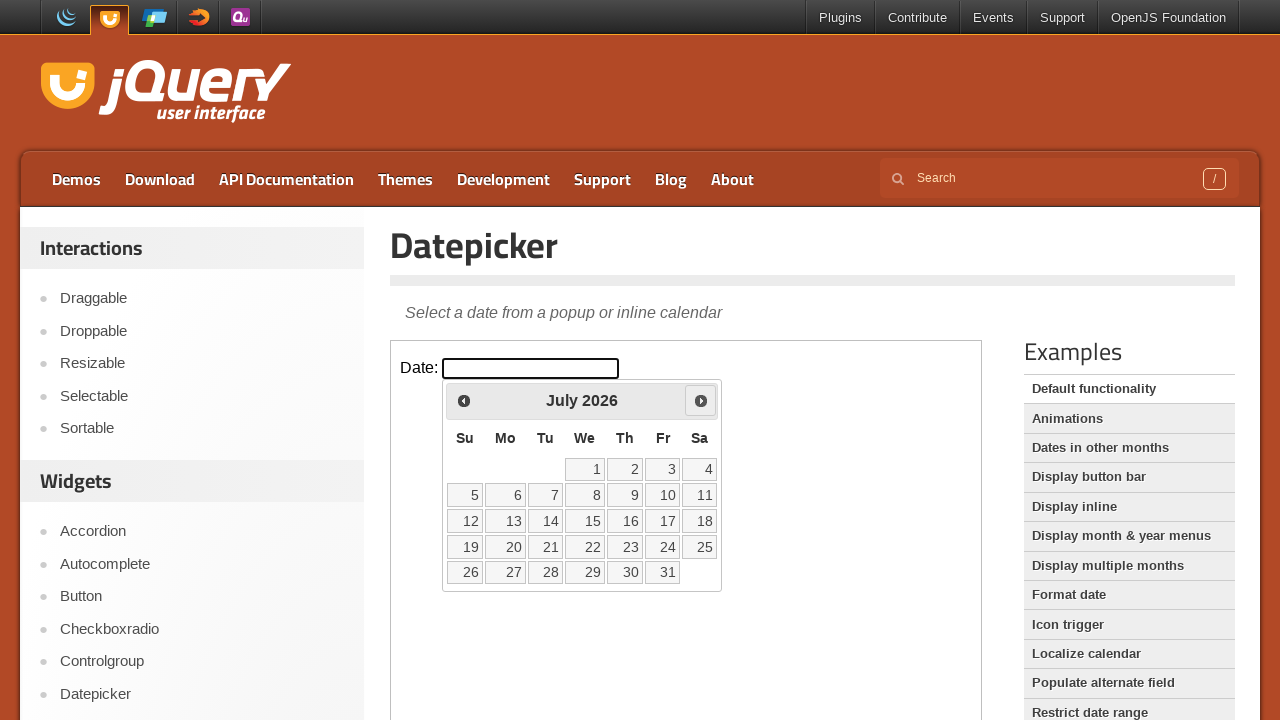

Waited 1 second before navigating to next month (iteration 5/5)
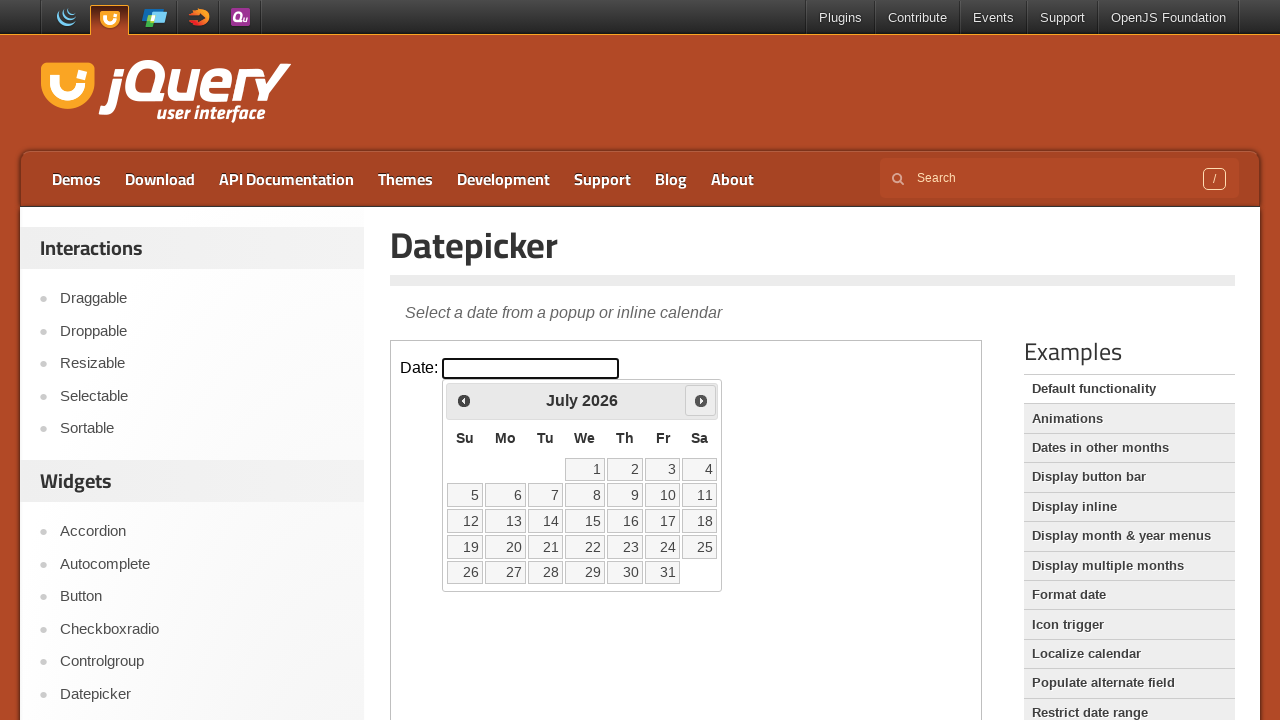

Clicked next month button to navigate forward (month 5/5) at (701, 400) on iframe.demo-frame >> internal:control=enter-frame >> xpath=//a[contains(@class, 
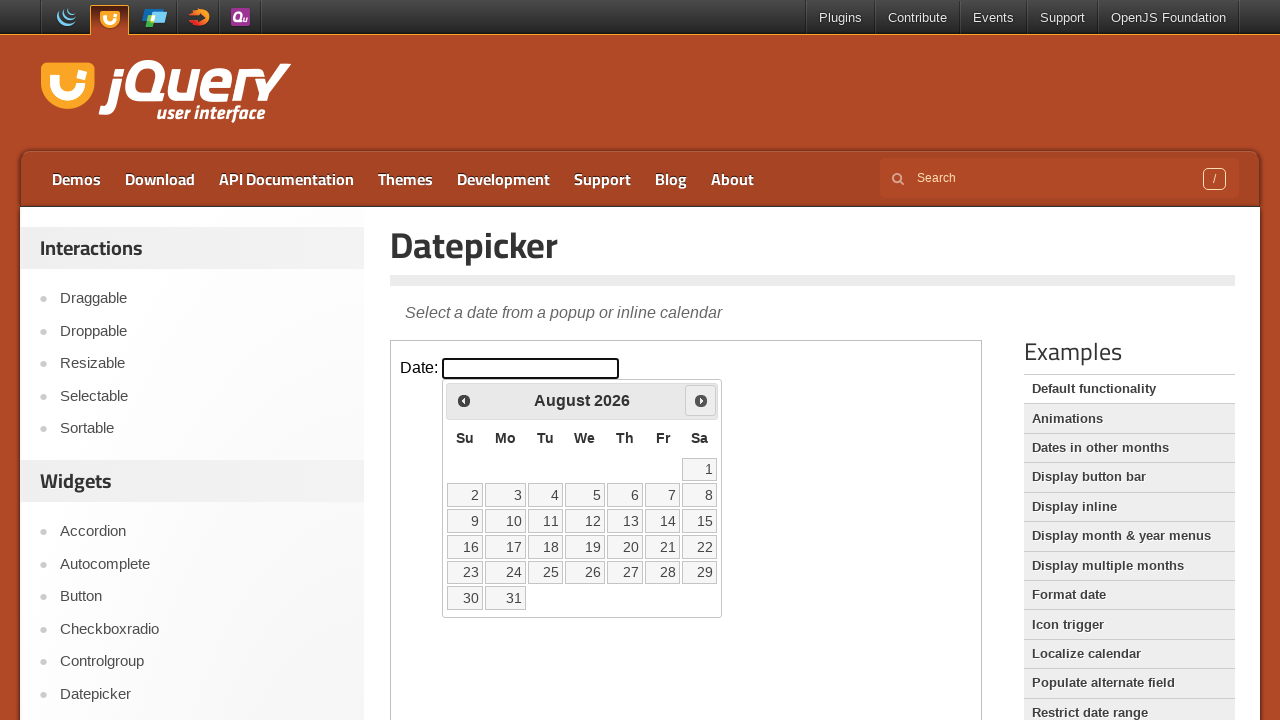

Waited 1 second to view the final calendar state after navigating 5 months forward
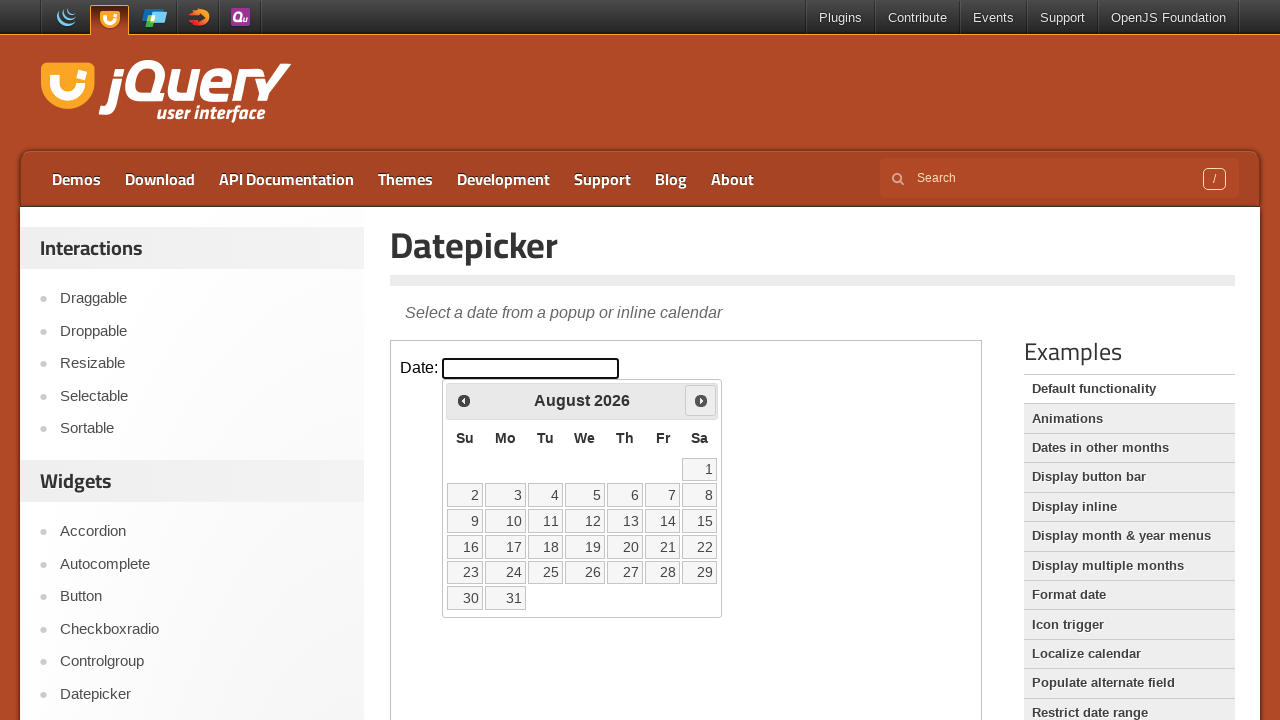

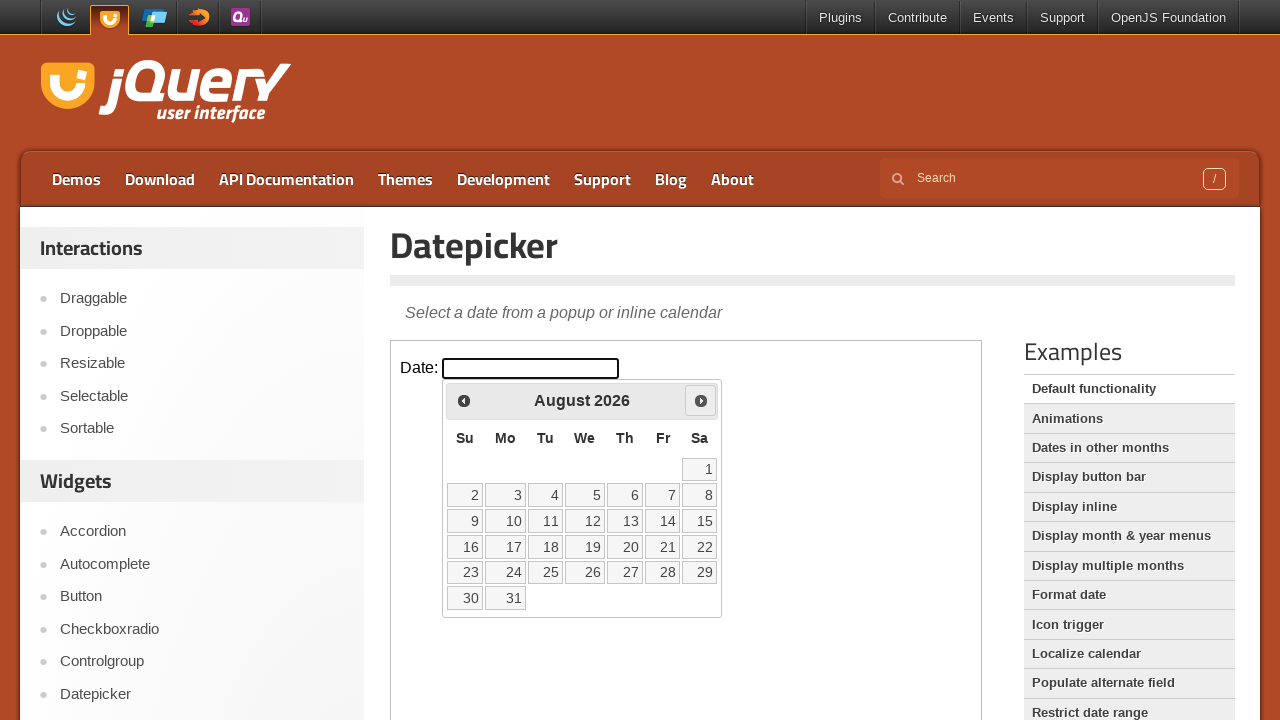